Tests right-click context menu functionality on an element in the jQueryUI sidebar

Starting URL: http://jqueryui.com/

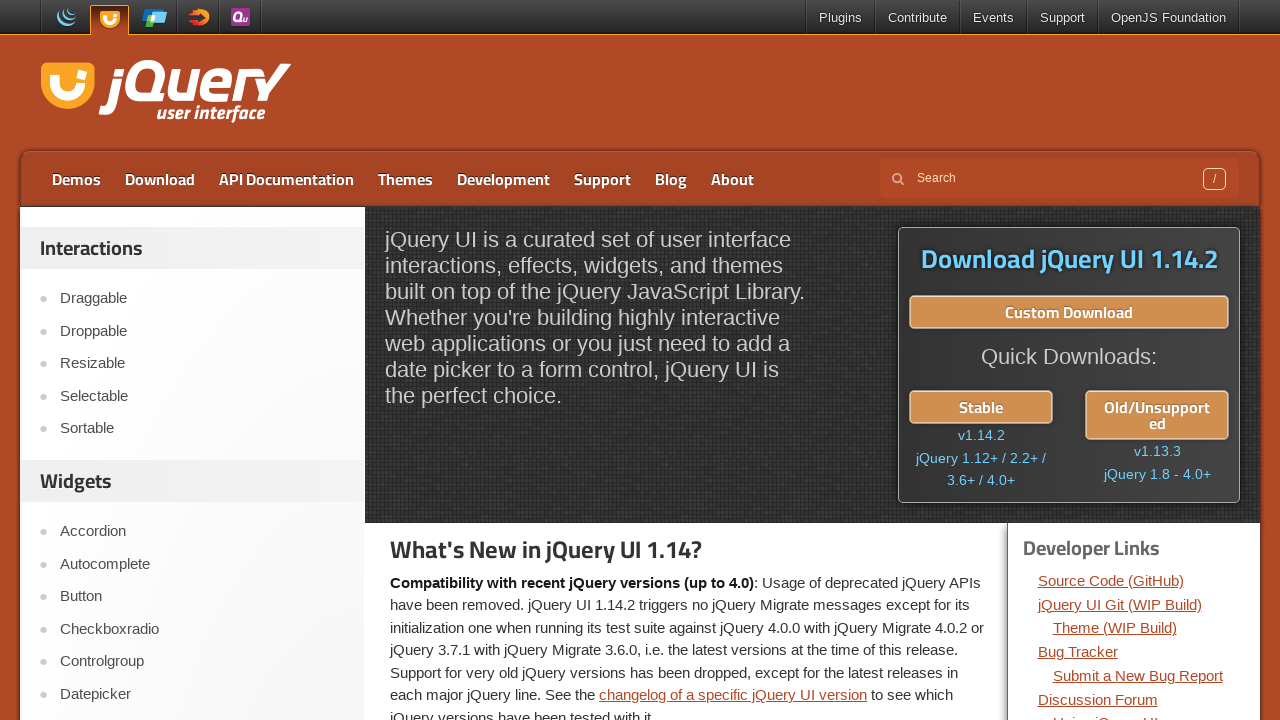

Waited for sidebar to load
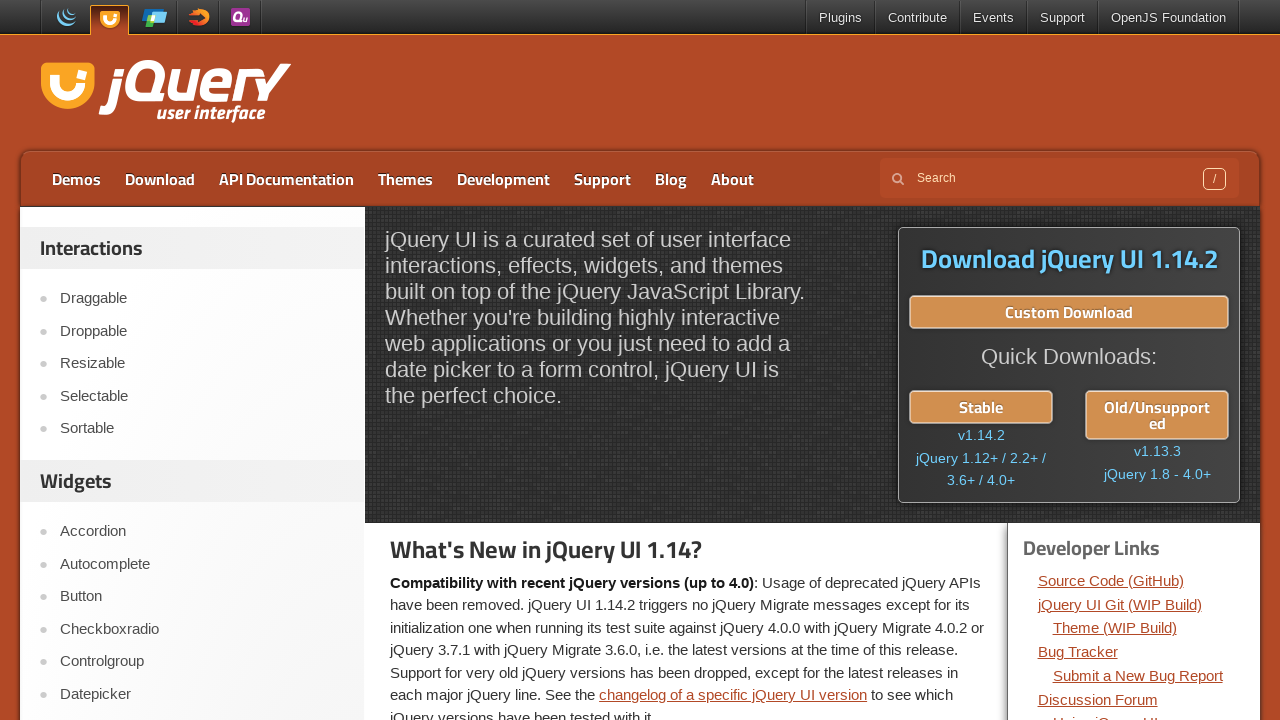

Located the Draggable link (4th item in sidebar)
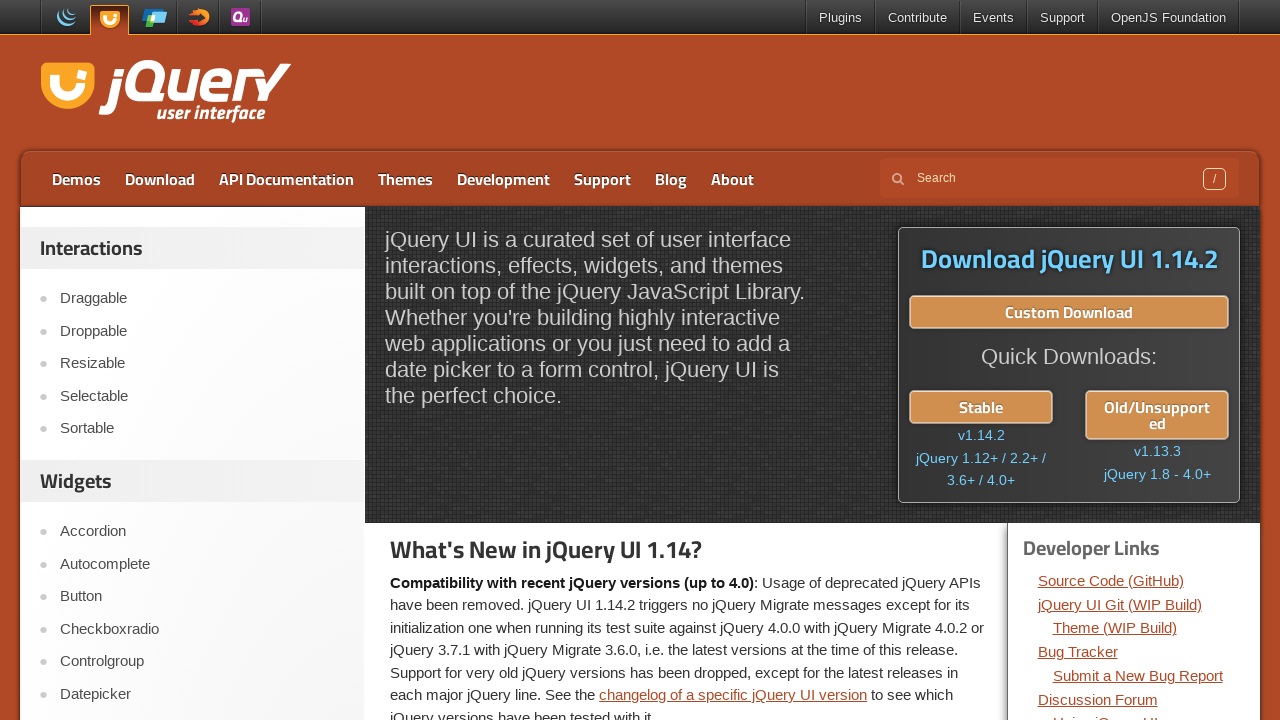

Right-clicked on Draggable link to open context menu at (202, 396) on #sidebar aside:first-of-type ul li:nth-child(4) a
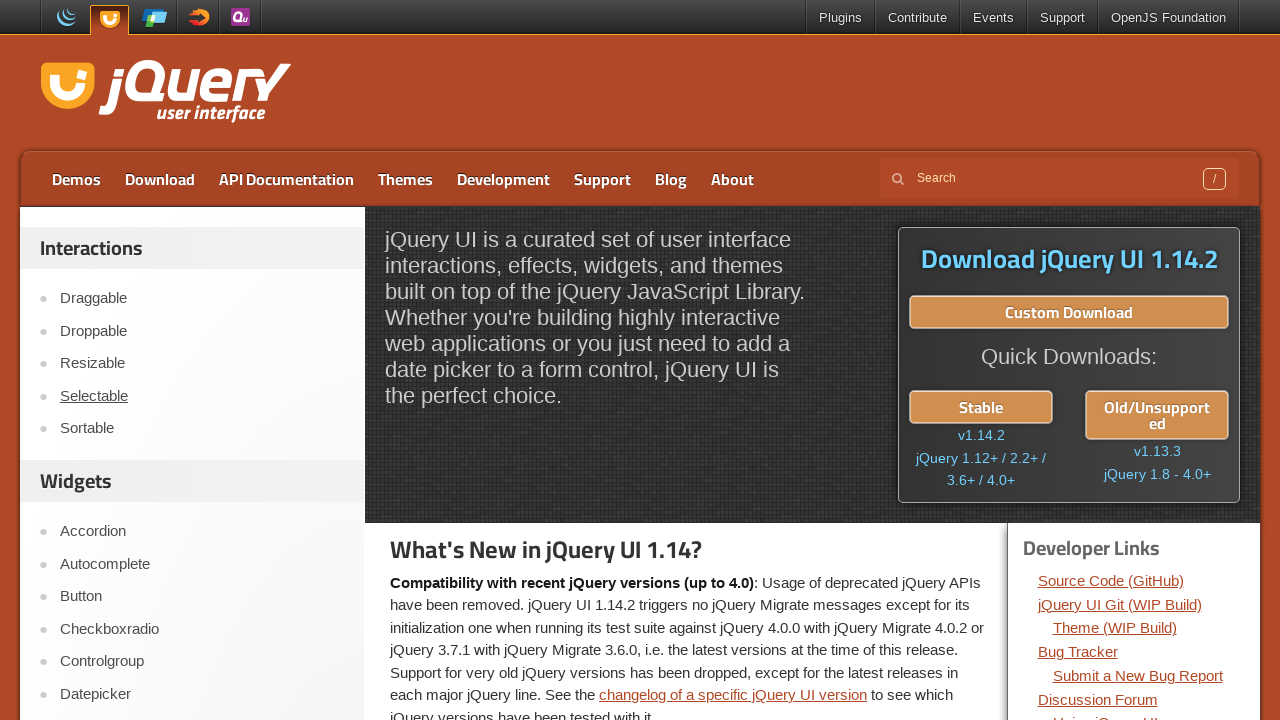

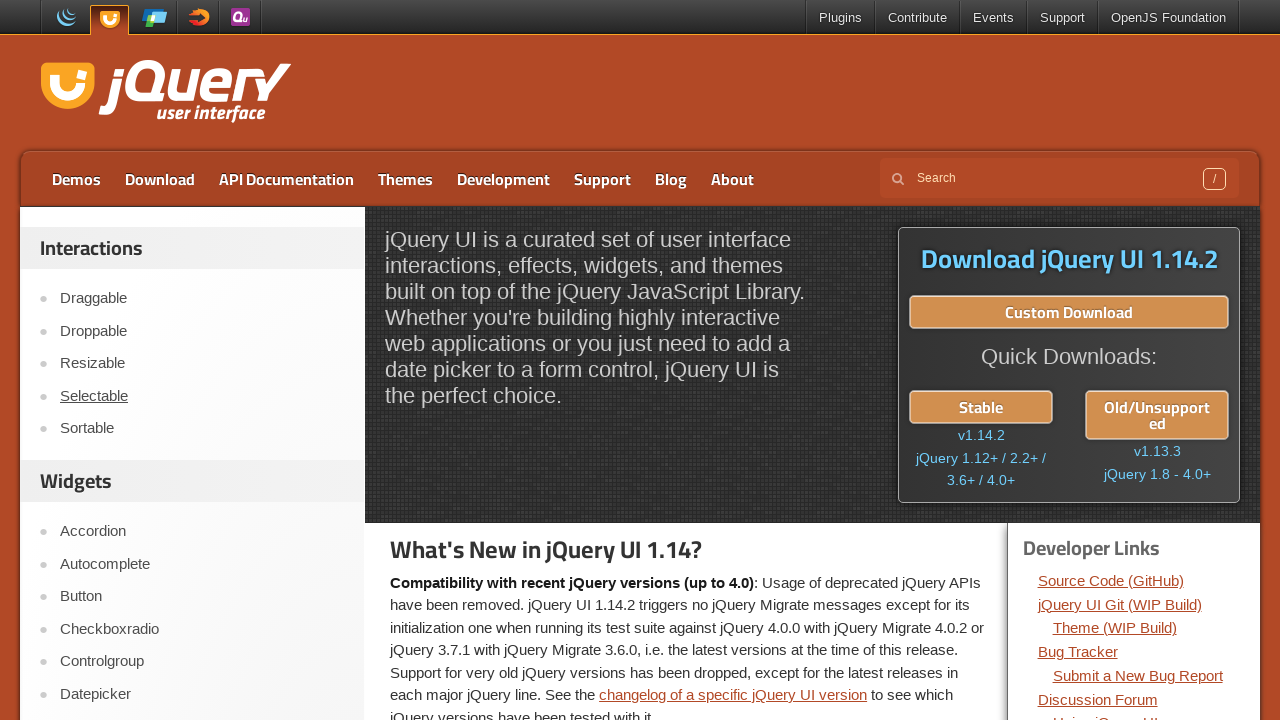